Tests a practice form submission by filling in name, email, password, selecting a dropdown option, entering a date, and clicking submit to verify the success message appears.

Starting URL: https://rahulshettyacademy.com/angularpractice/

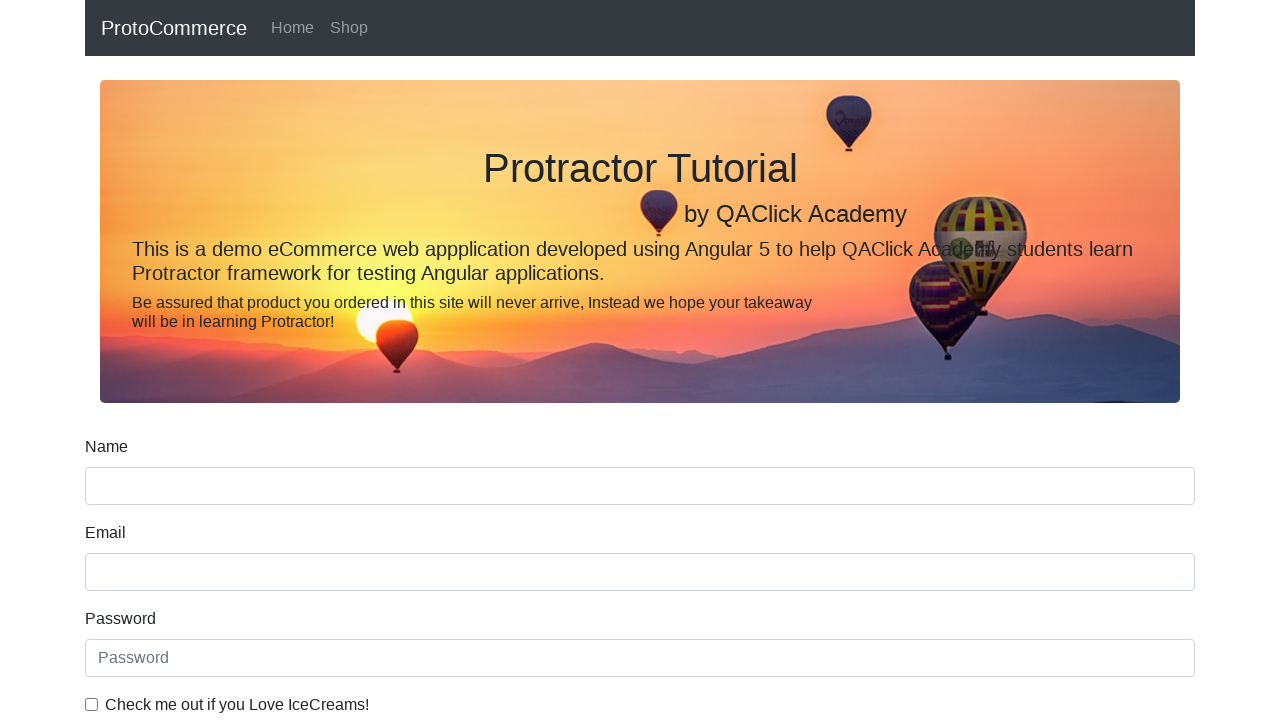

Filled name field with 'Narender mekala' on input[name='name']
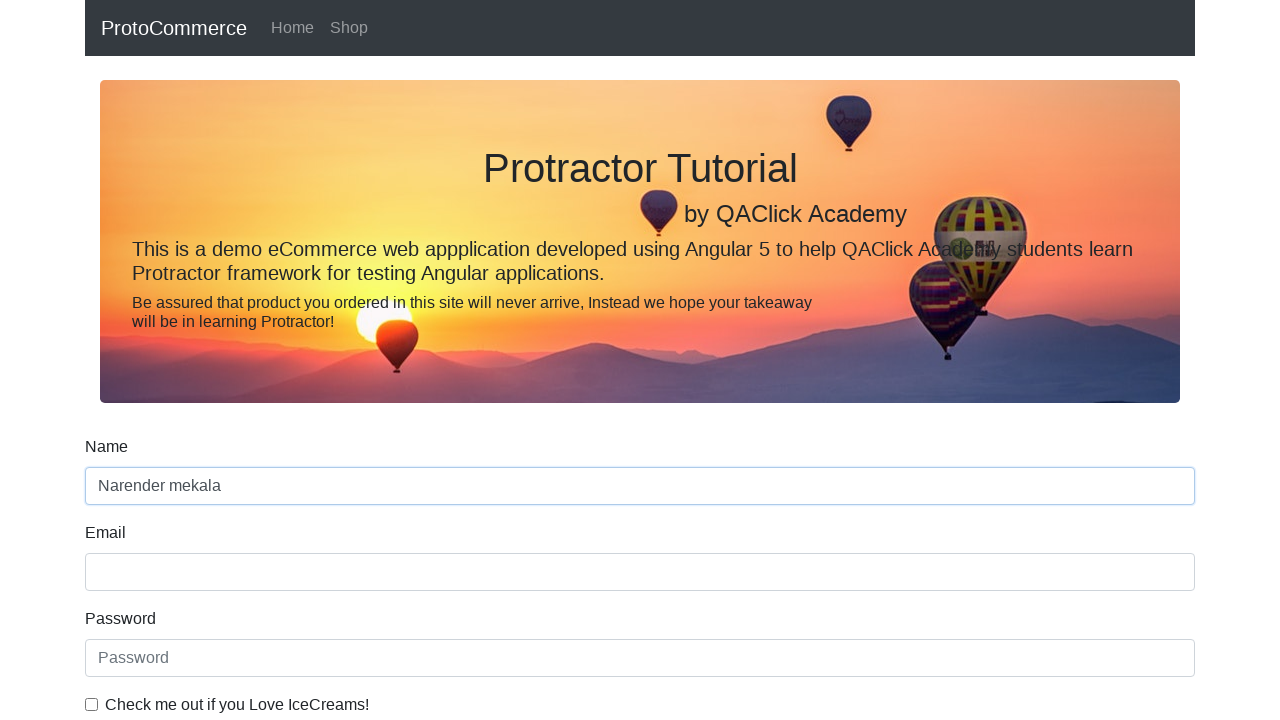

Filled email field with 'dummy@gmail.com' on input[name='email']
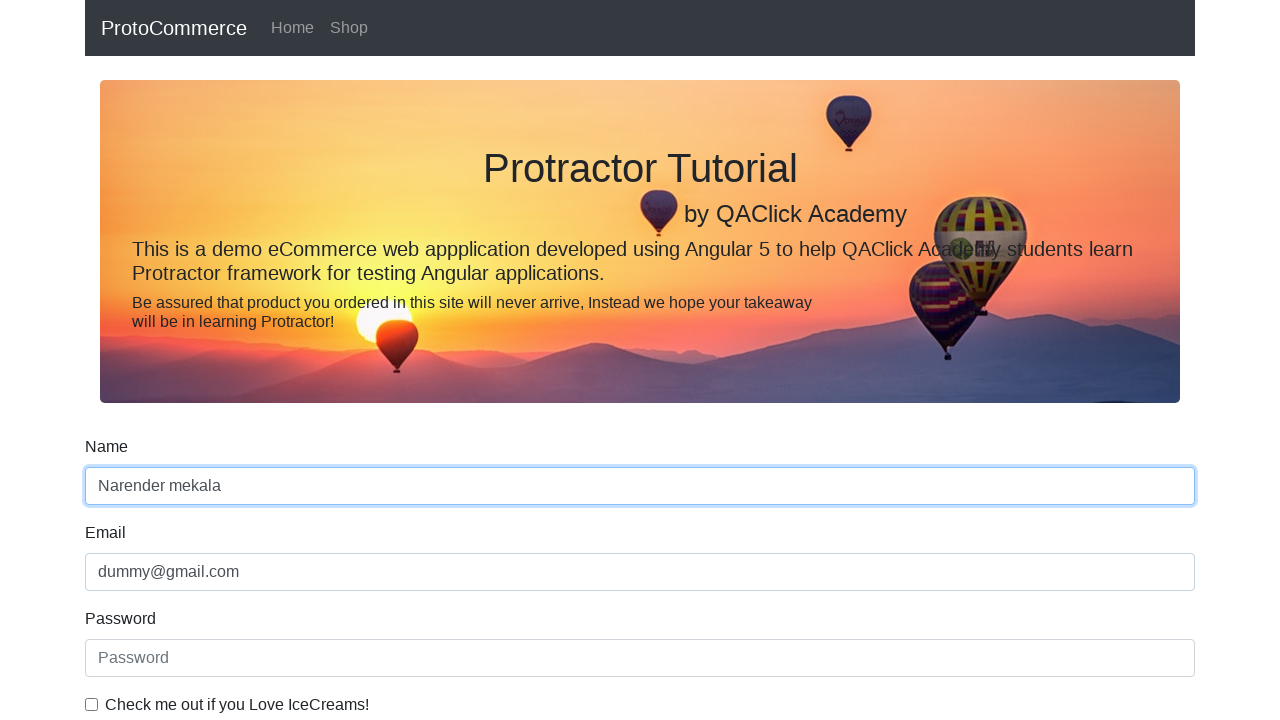

Filled password field with 'naren' on #exampleInputPassword1
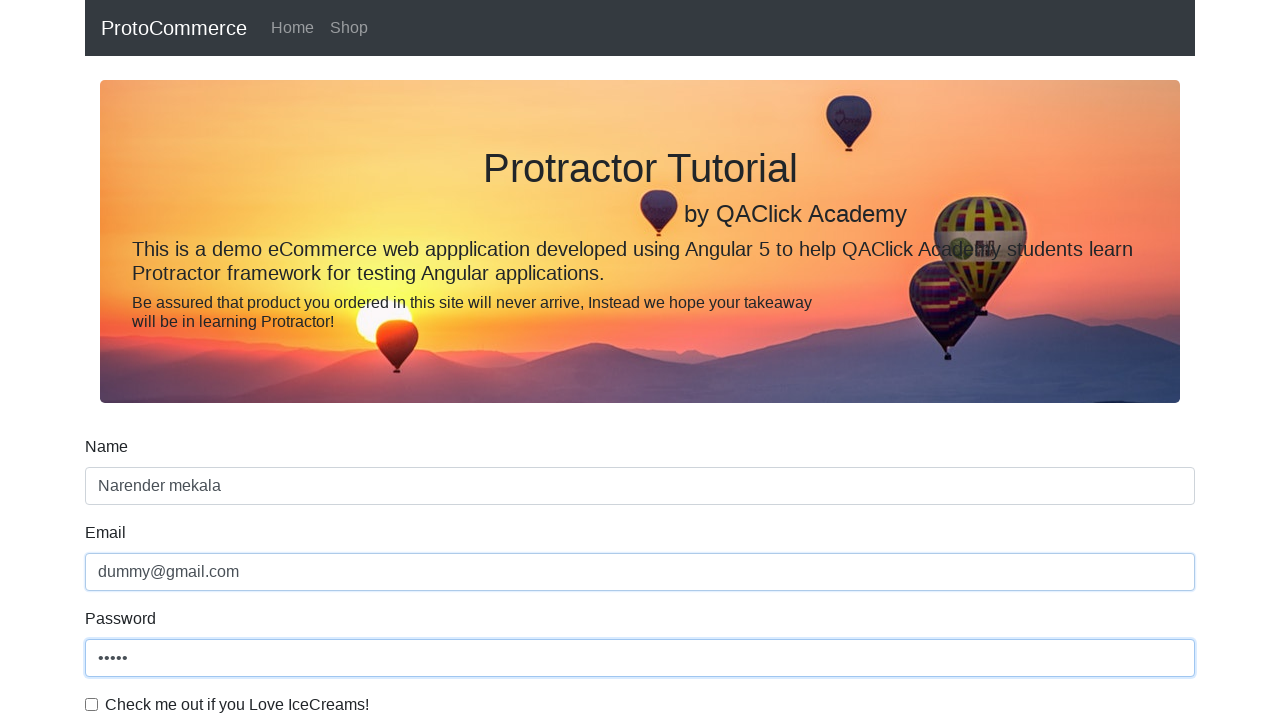

Clicked checkbox to accept terms at (237, 705) on label[for='exampleCheck1']
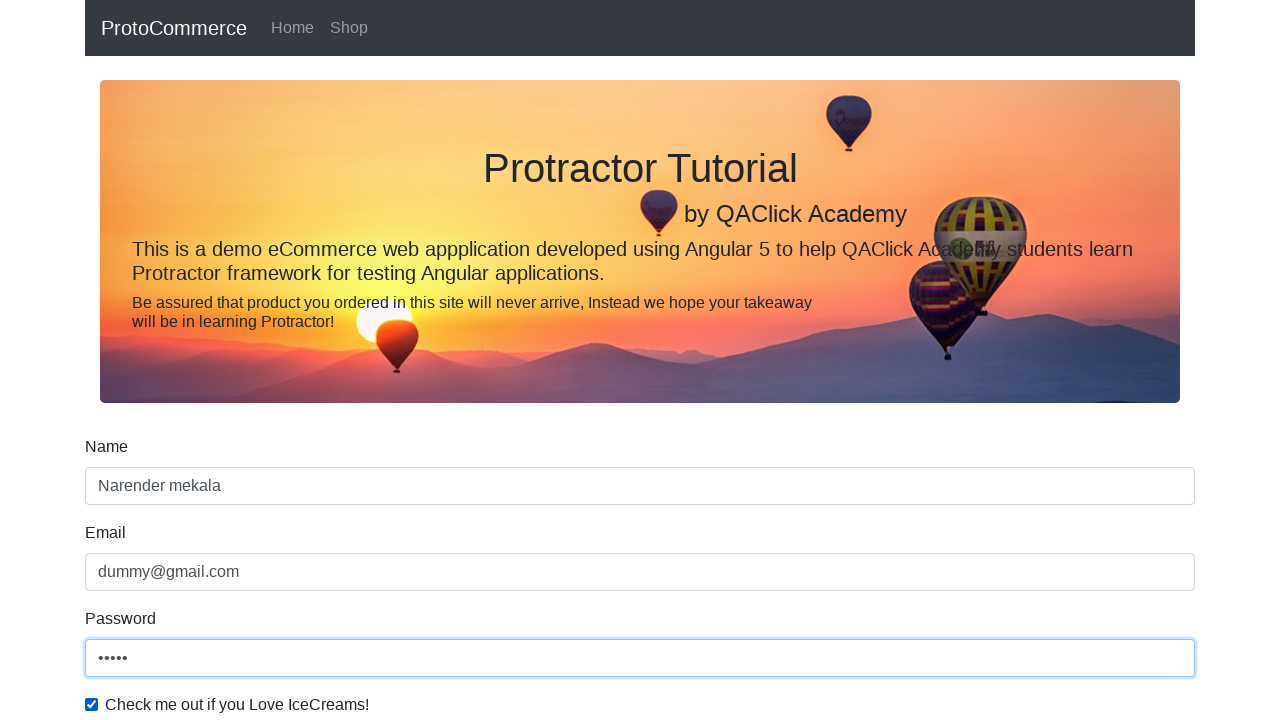

Selected first option from dropdown menu on #exampleFormControlSelect1
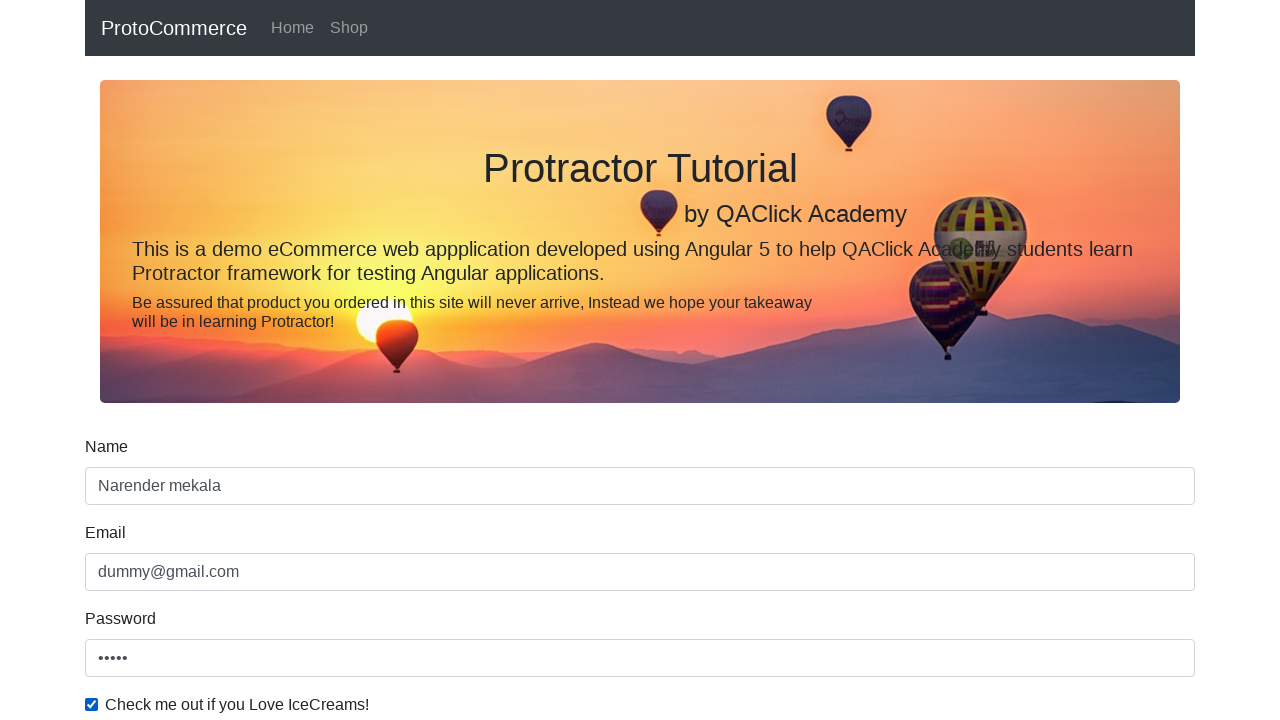

Filled date field with '1997-05-16' on input[type='date']
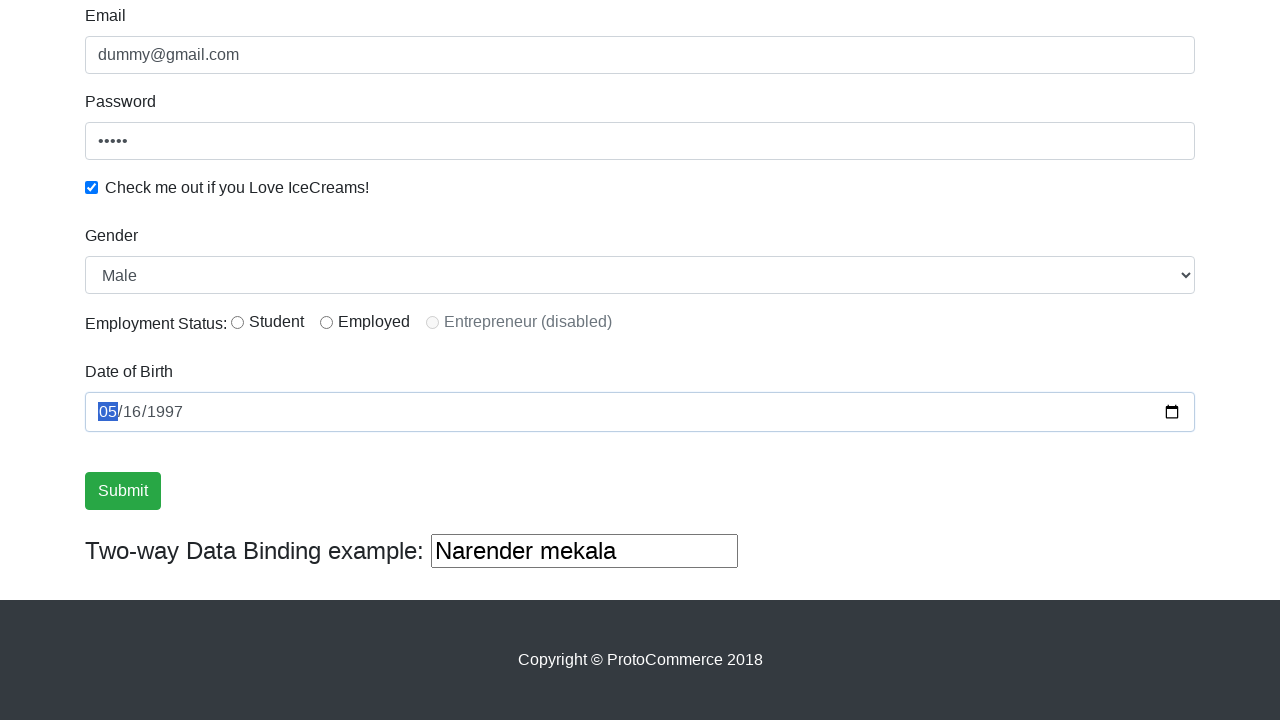

Clicked submit button to submit the form at (123, 491) on .btn-success
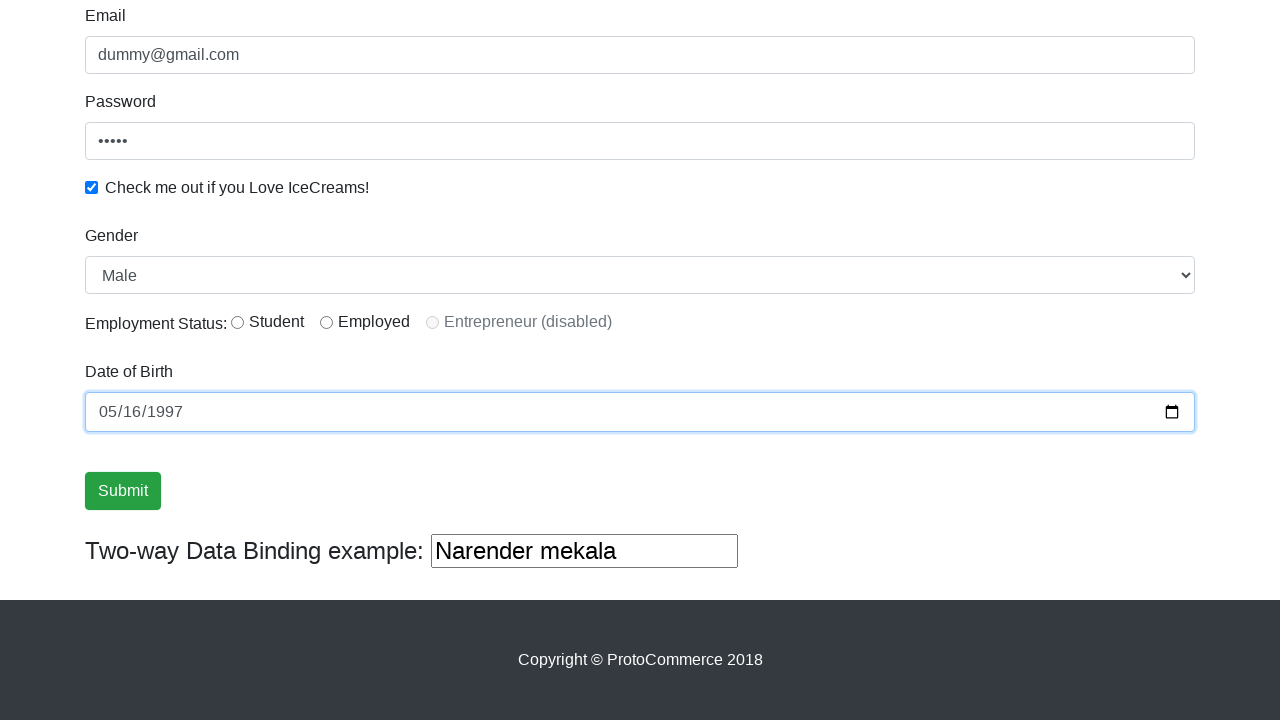

Form submission successful - success message appeared
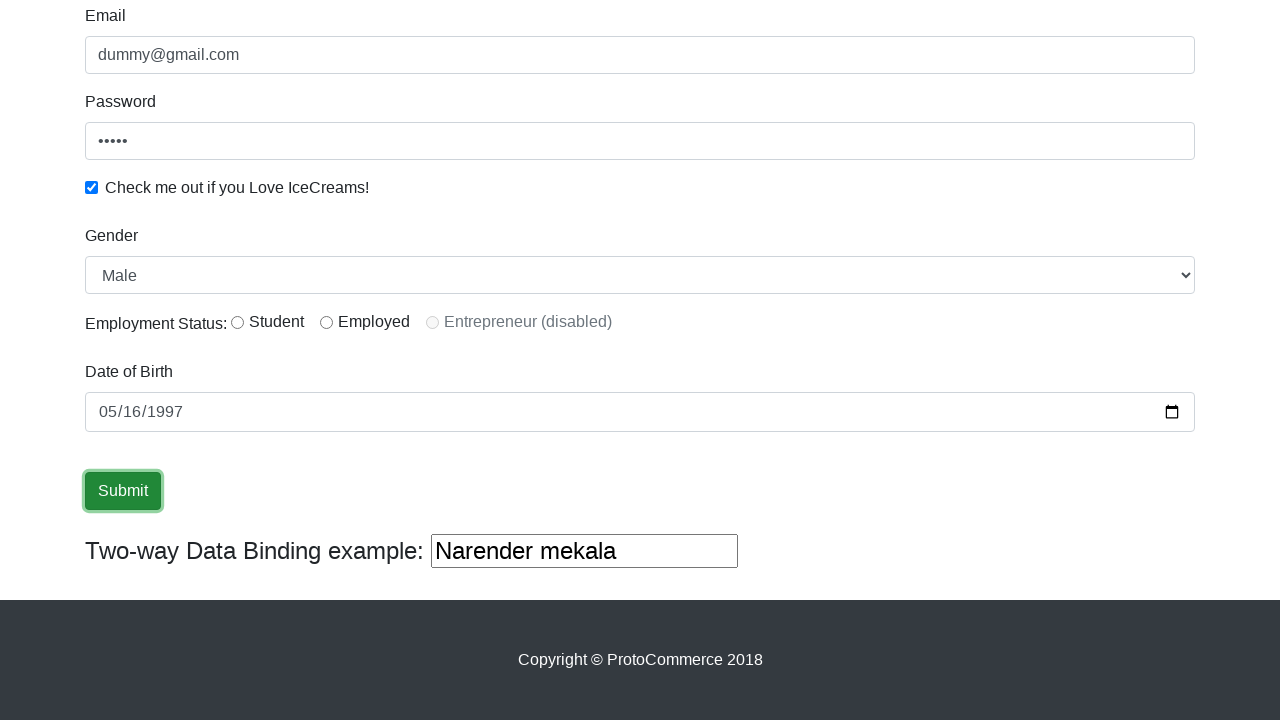

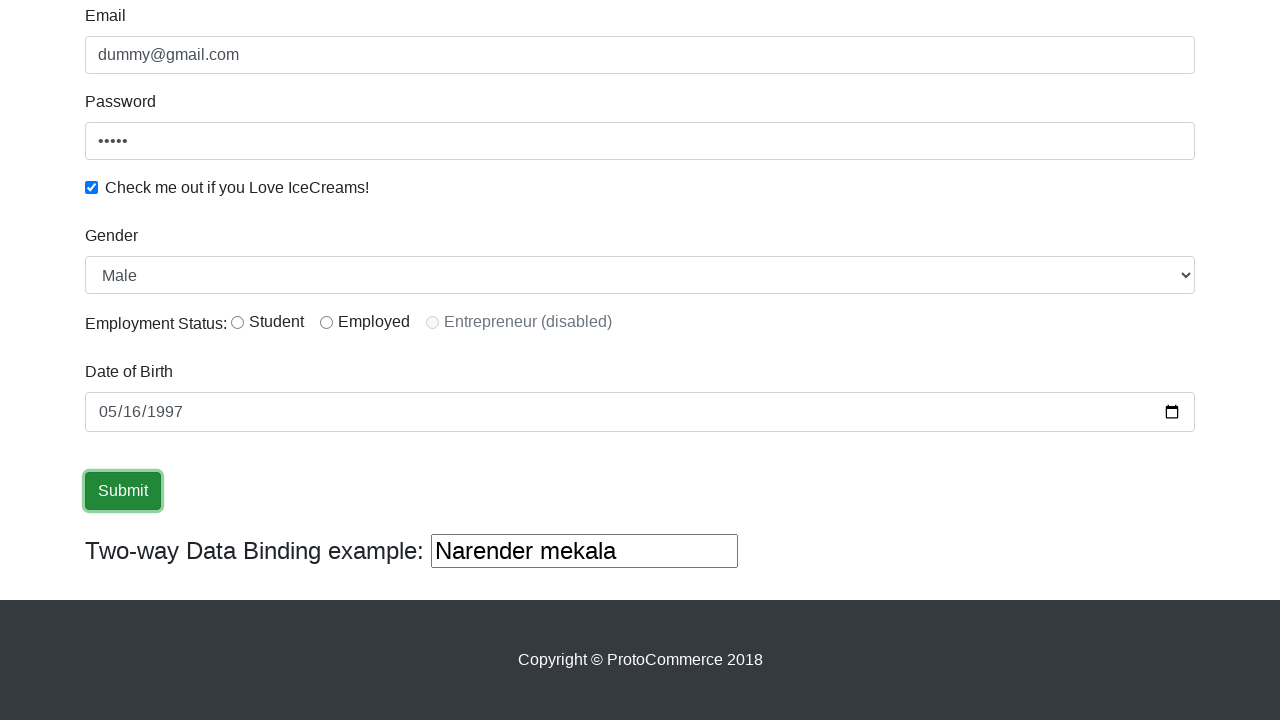